Navigates to the AXA Investment Managers website, then navigates to the OpenMRS demo login page, verifying that both pages load successfully by checking their titles.

Starting URL: http://www.axa-im.com

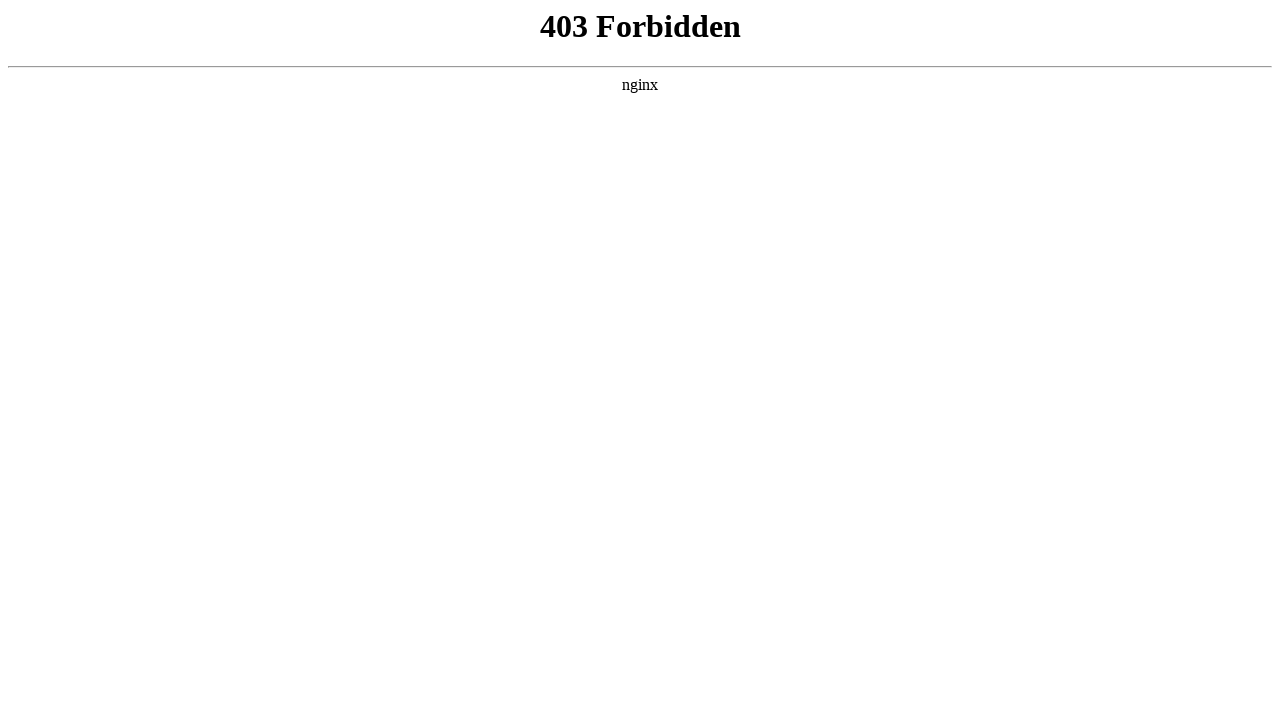

AXA Investment Managers page loaded (domcontentloaded)
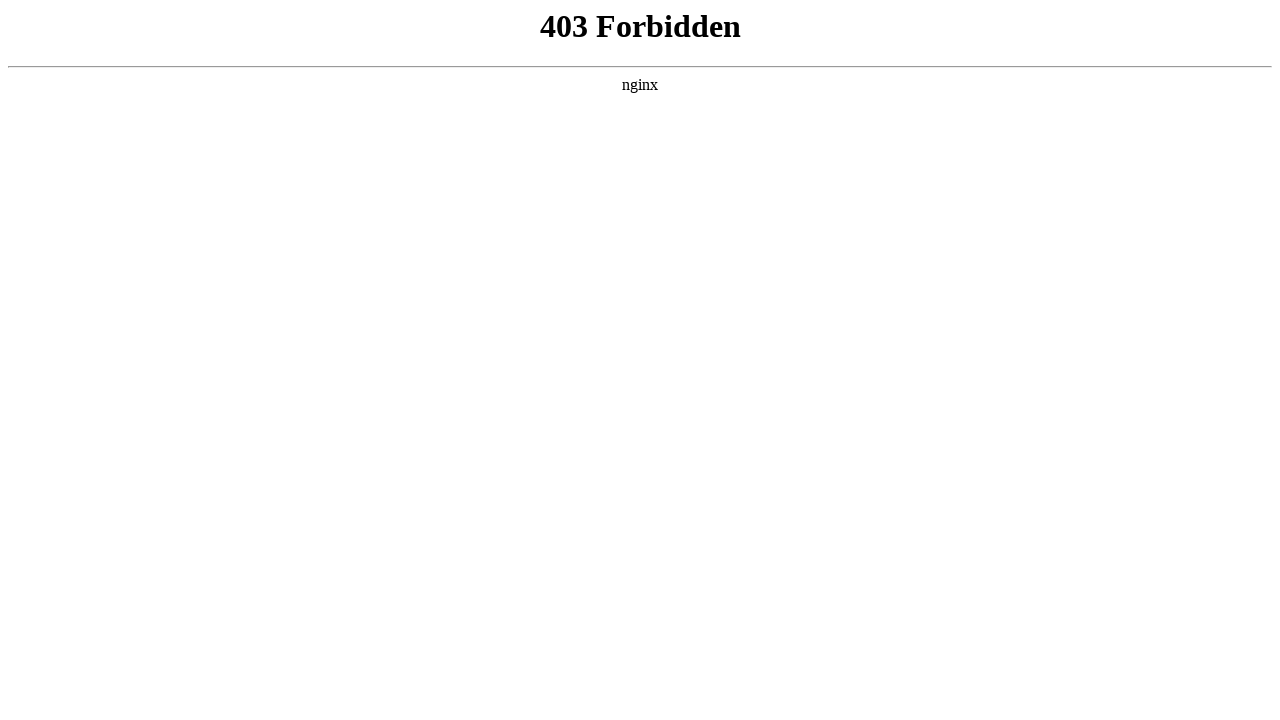

Navigated to OpenMRS demo login page
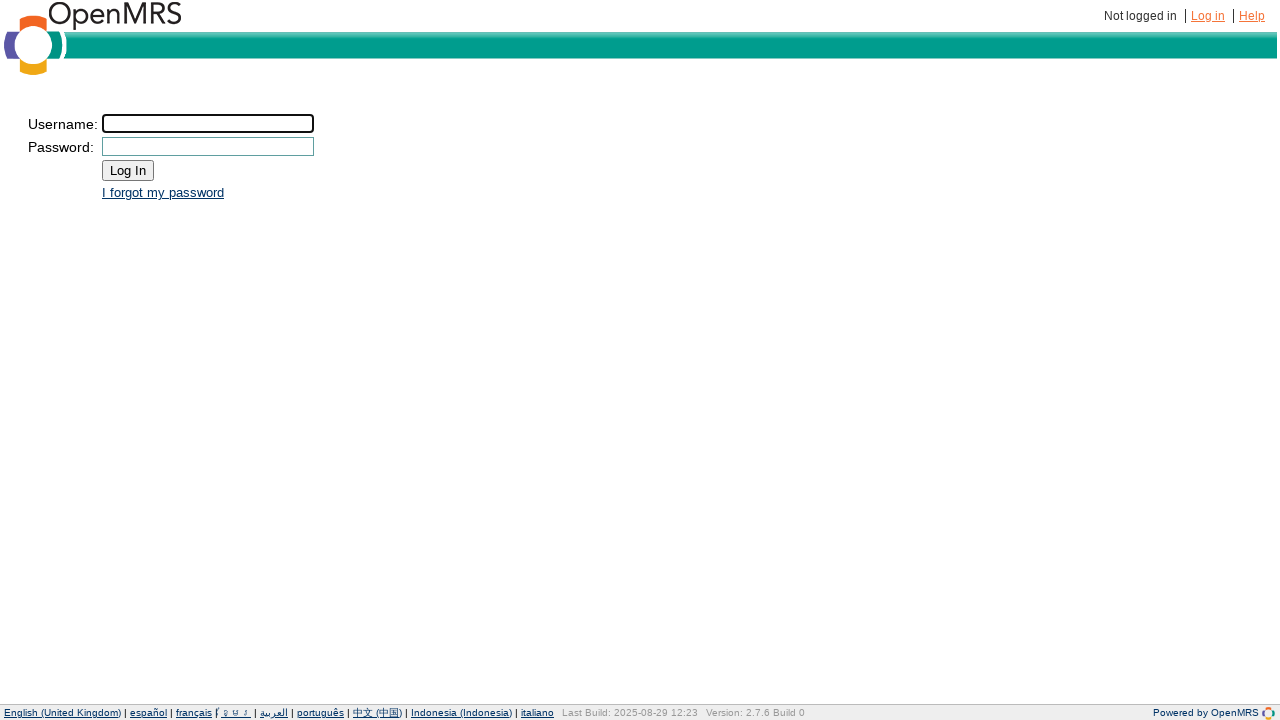

OpenMRS login page loaded (domcontentloaded)
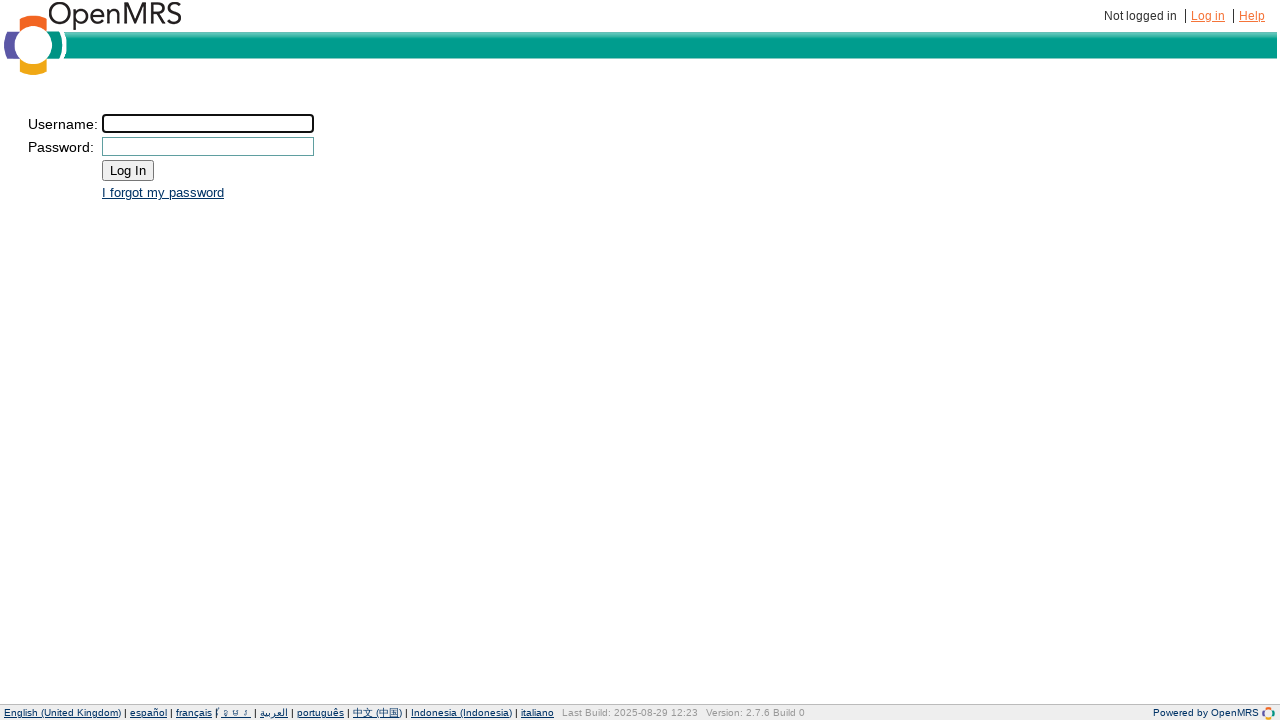

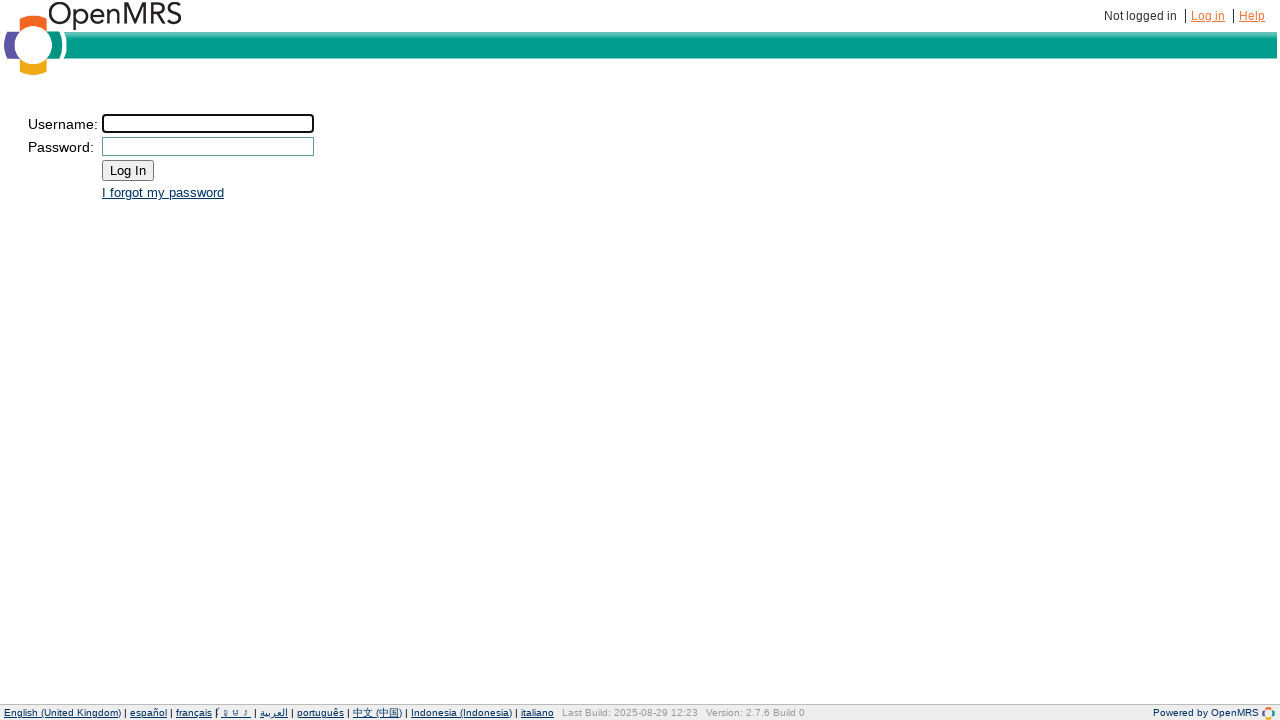